Tests handling of JavaScript confirm dialog by clicking a button to trigger the confirm, accepting it, and verifying the confirm message content

Starting URL: https://practice.cydeo.com/javascript_alerts

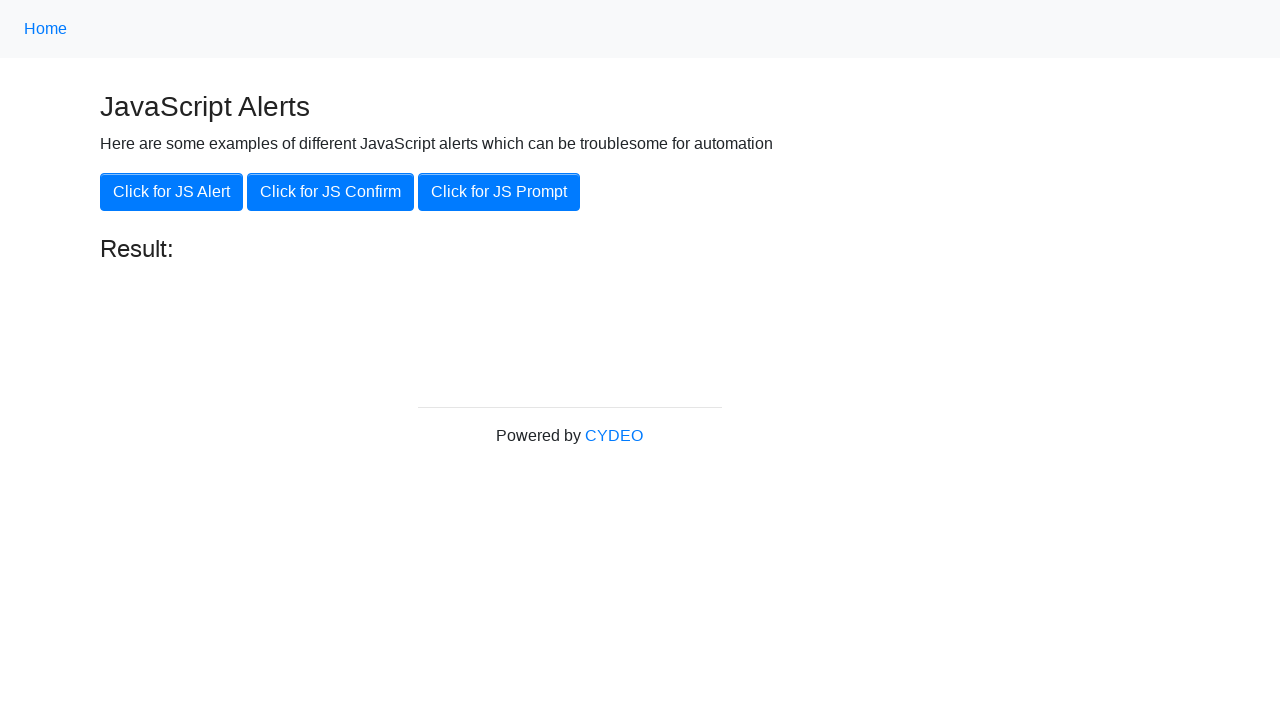

Set up dialog handler to capture and accept confirm dialogs
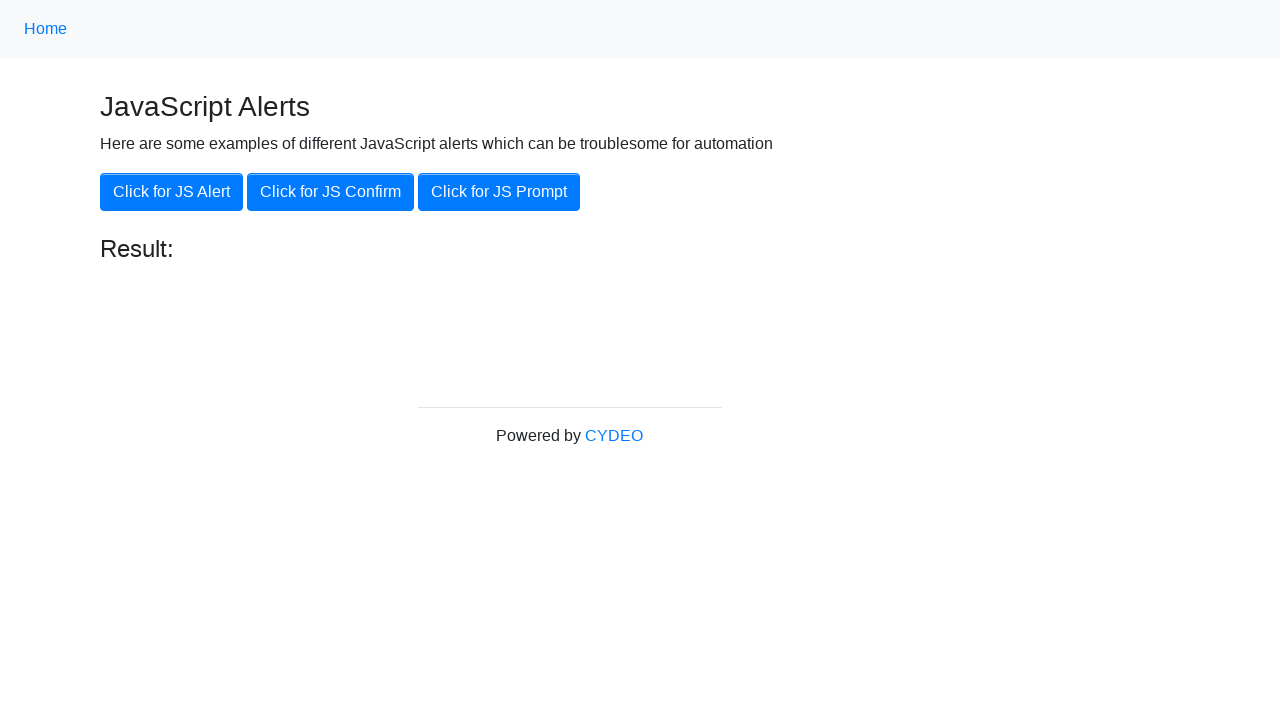

Clicked button to trigger the confirm dialog at (330, 192) on xpath=//button[@onclick='jsConfirm()']
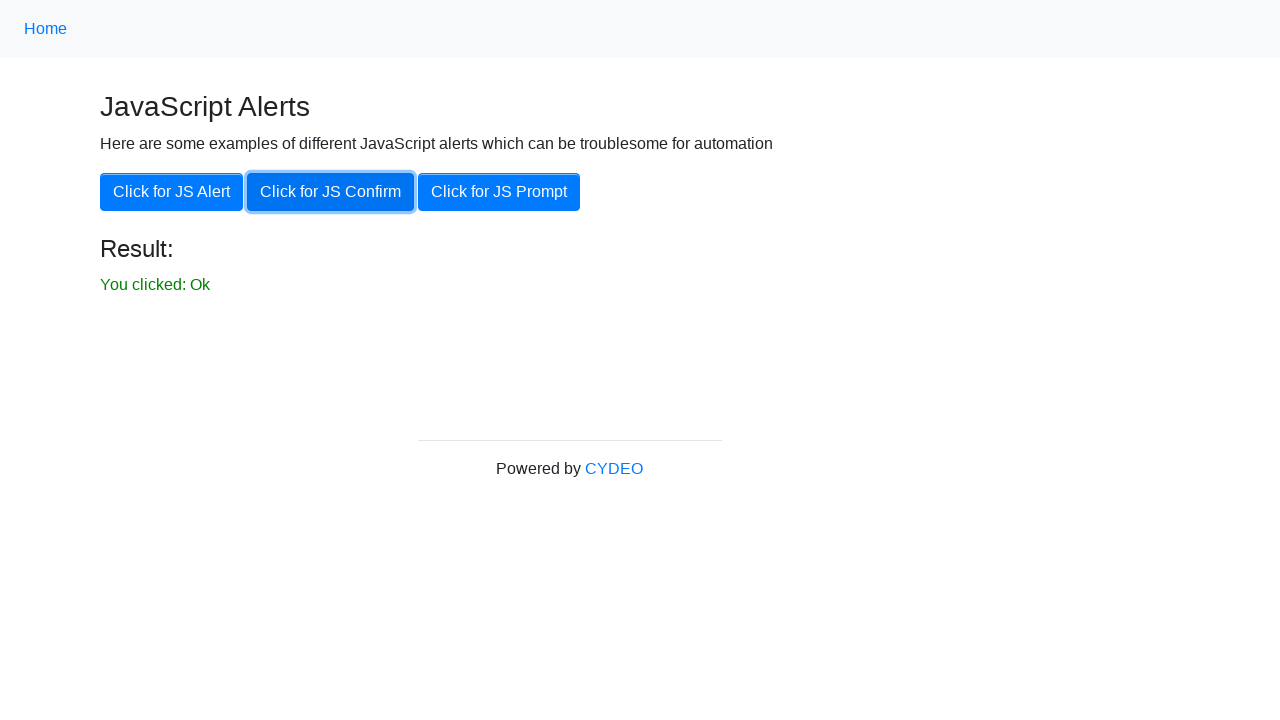

Waited for dialog to be processed
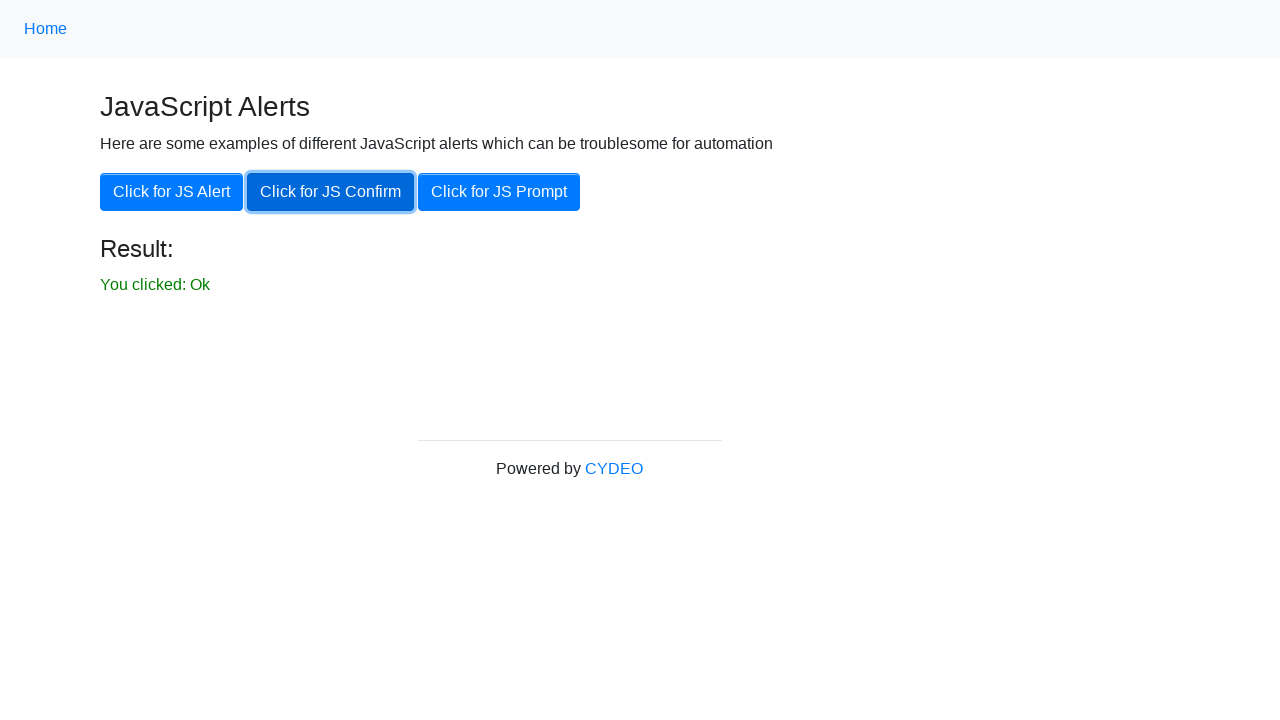

Verified confirm message is 'I am a JS Confirm'
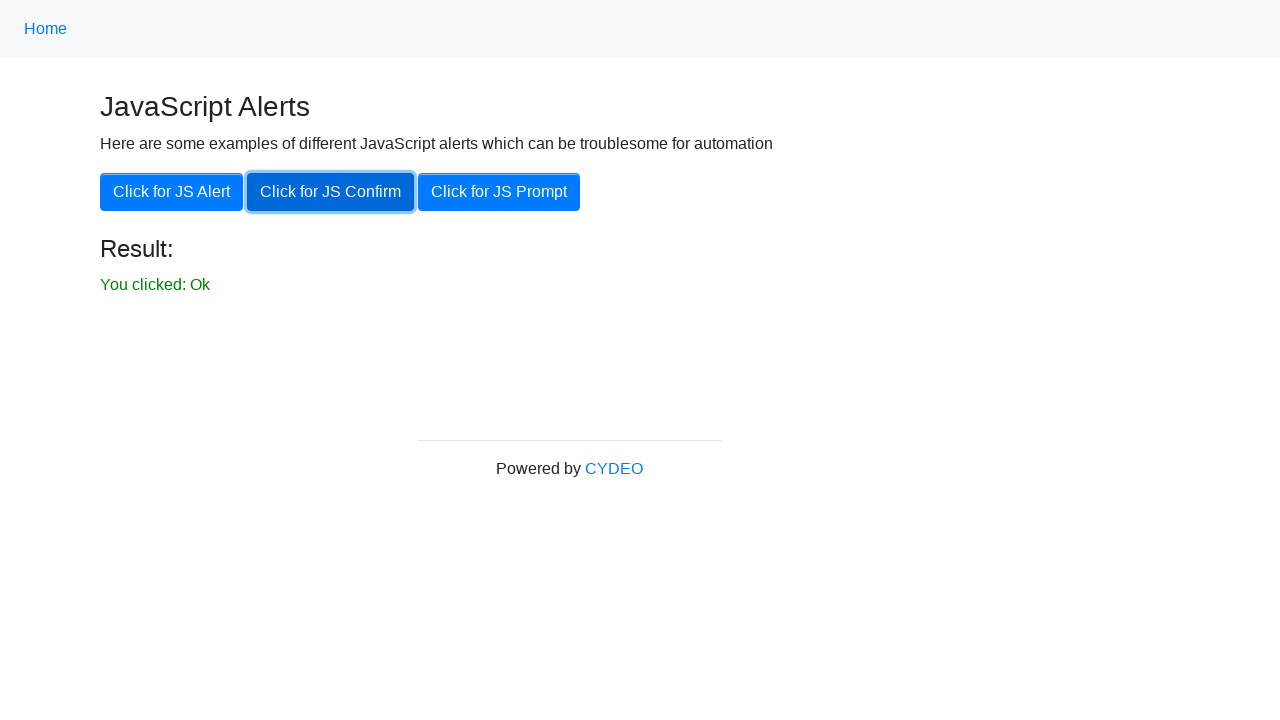

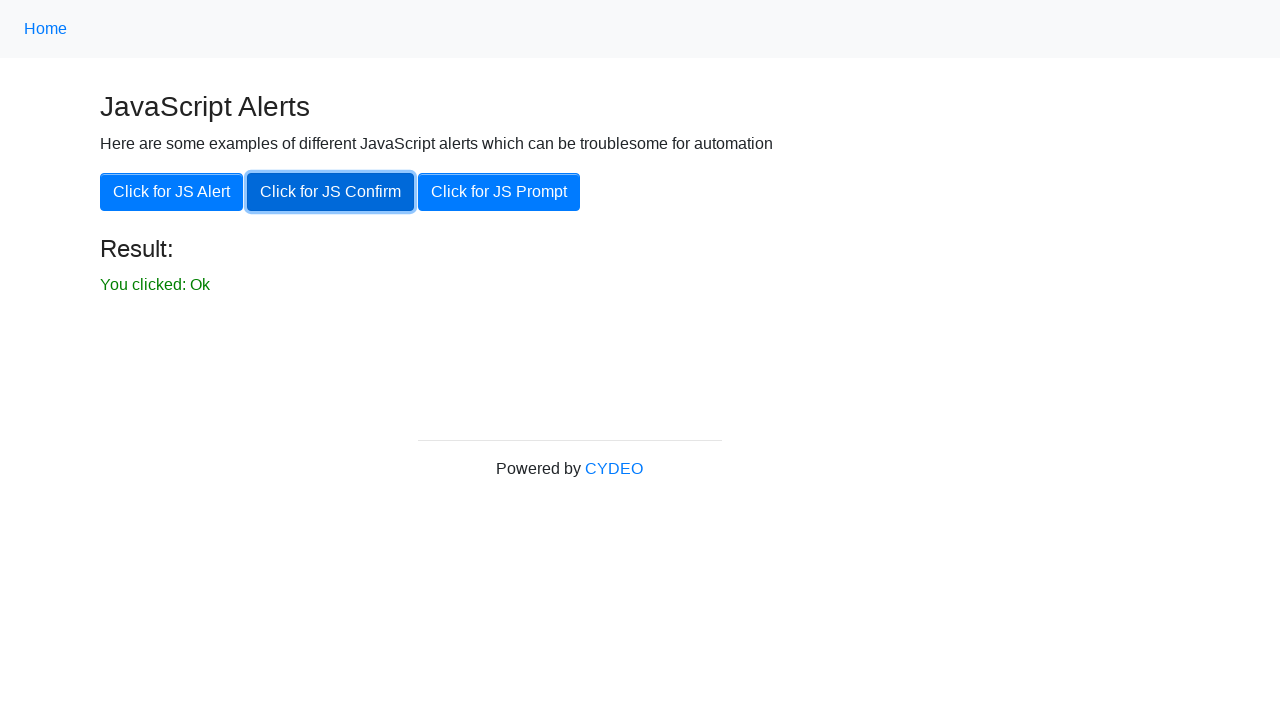